Tests double click functionality by double clicking on an area and verifying the text changes from "Double Click Here" to "Well Done!"

Starting URL: https://www.automationtesting.co.uk/actions.html

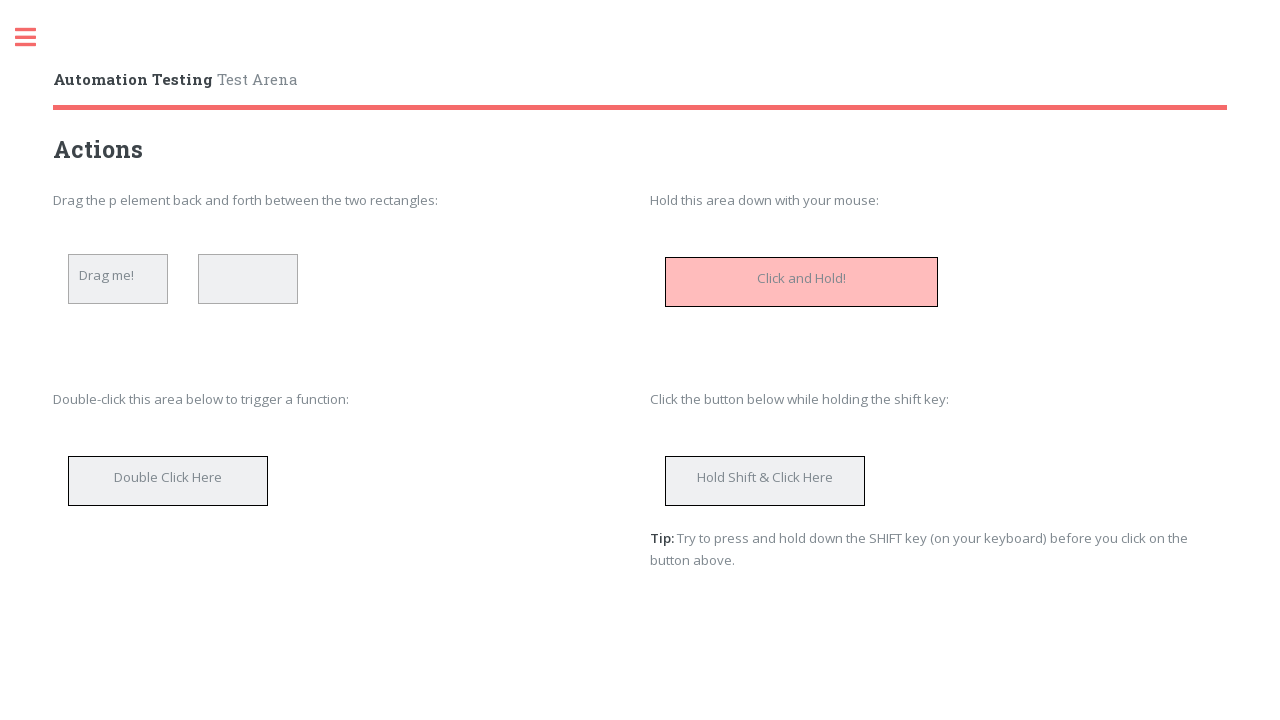

Located double click element with text 'Double Click Here'
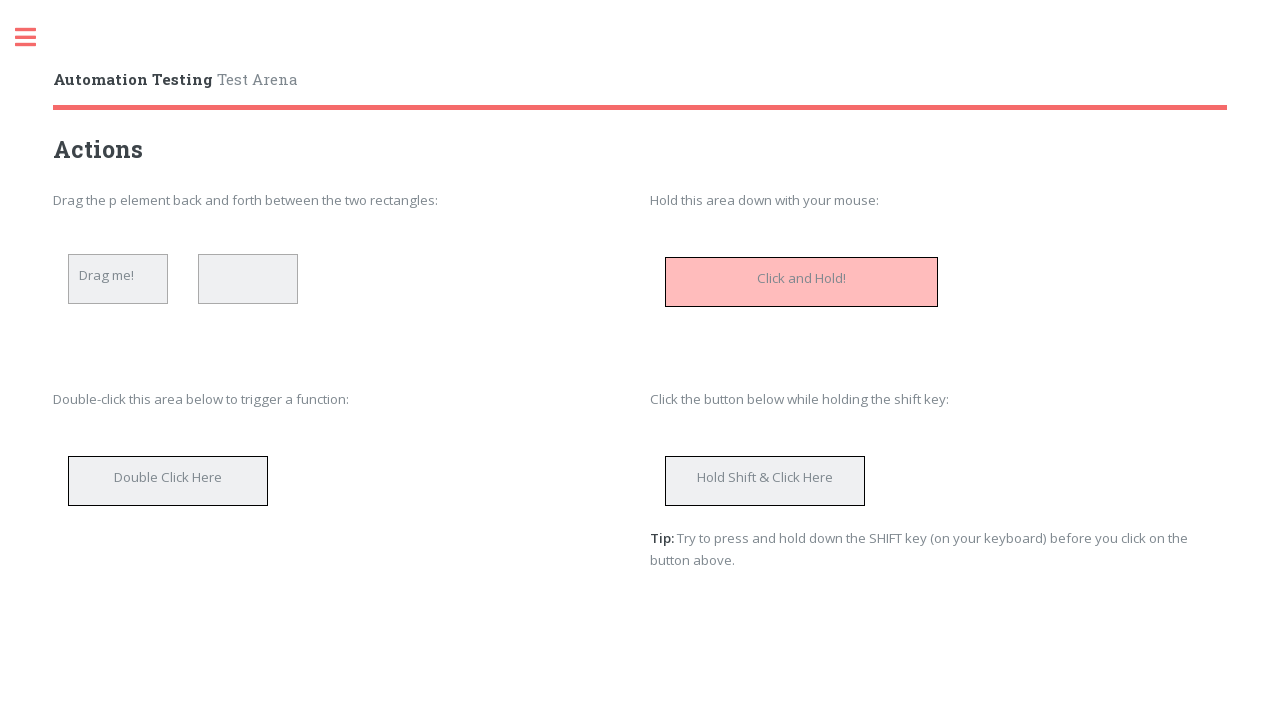

Verified element has text 'Double Click Here' before double click
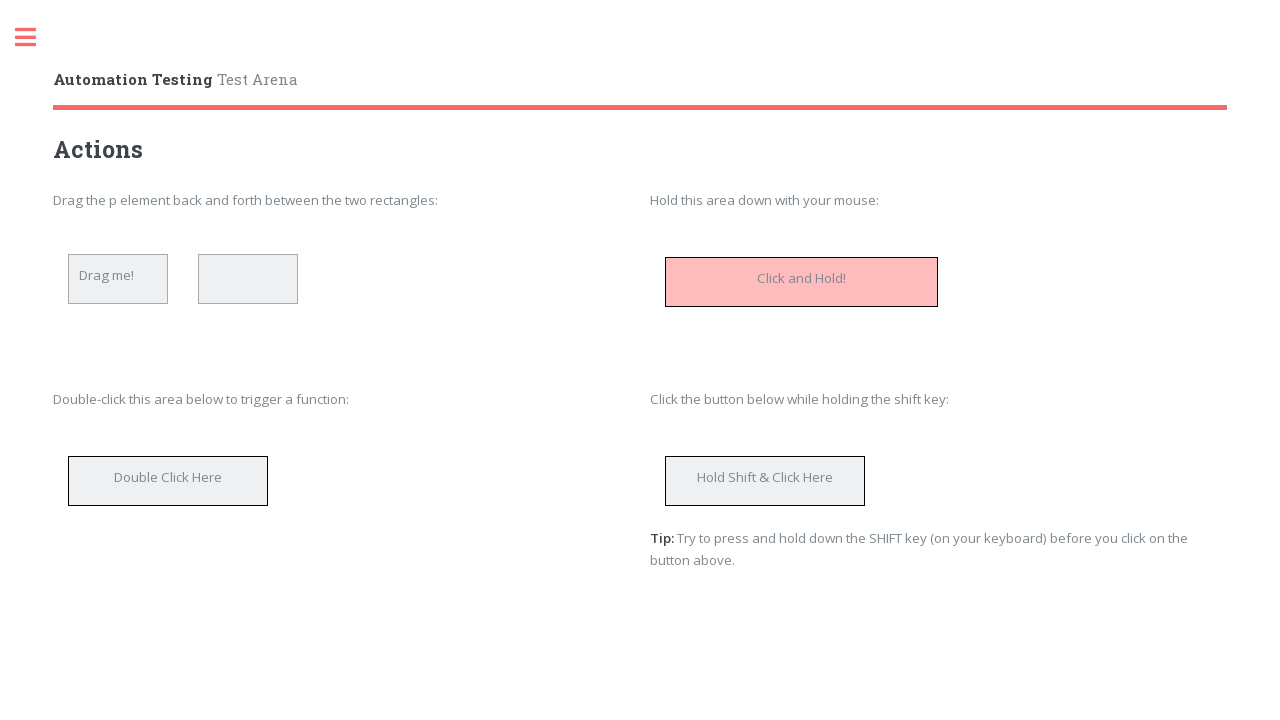

Double clicked on the element at (168, 473) on internal:text="Double Click Here"i >> nth=0
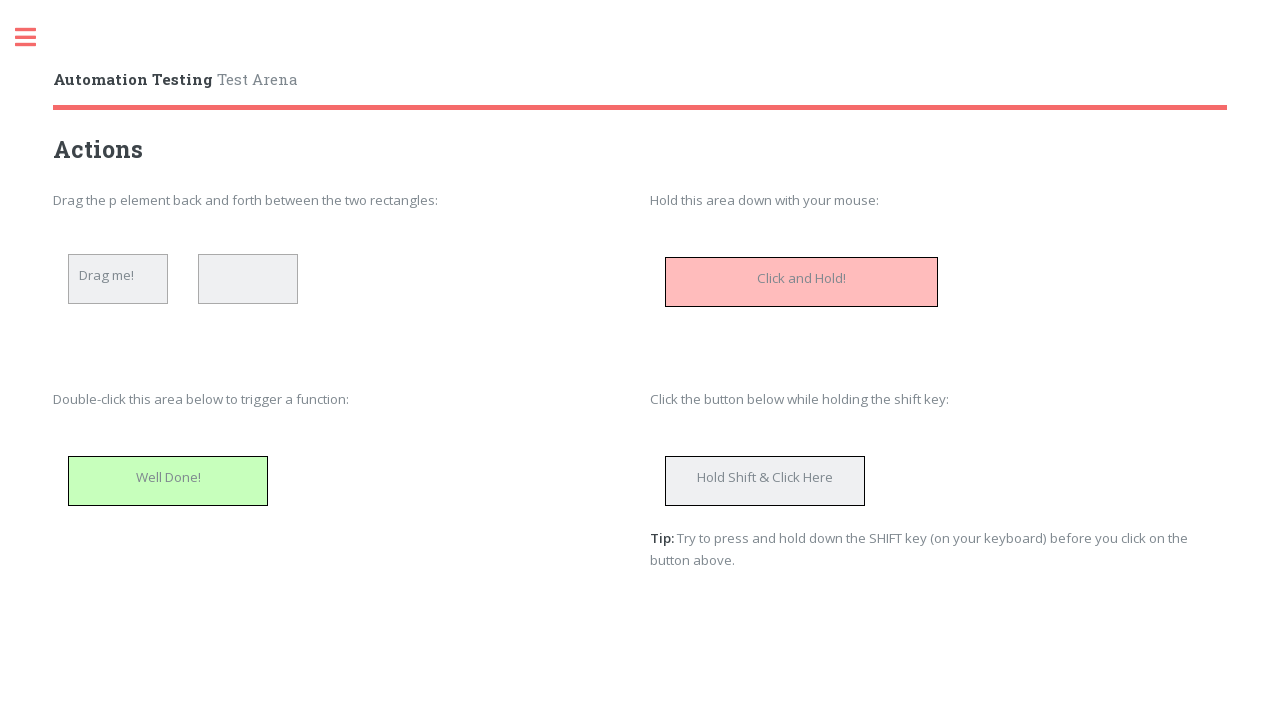

Located element with text 'Well Done!' after double click
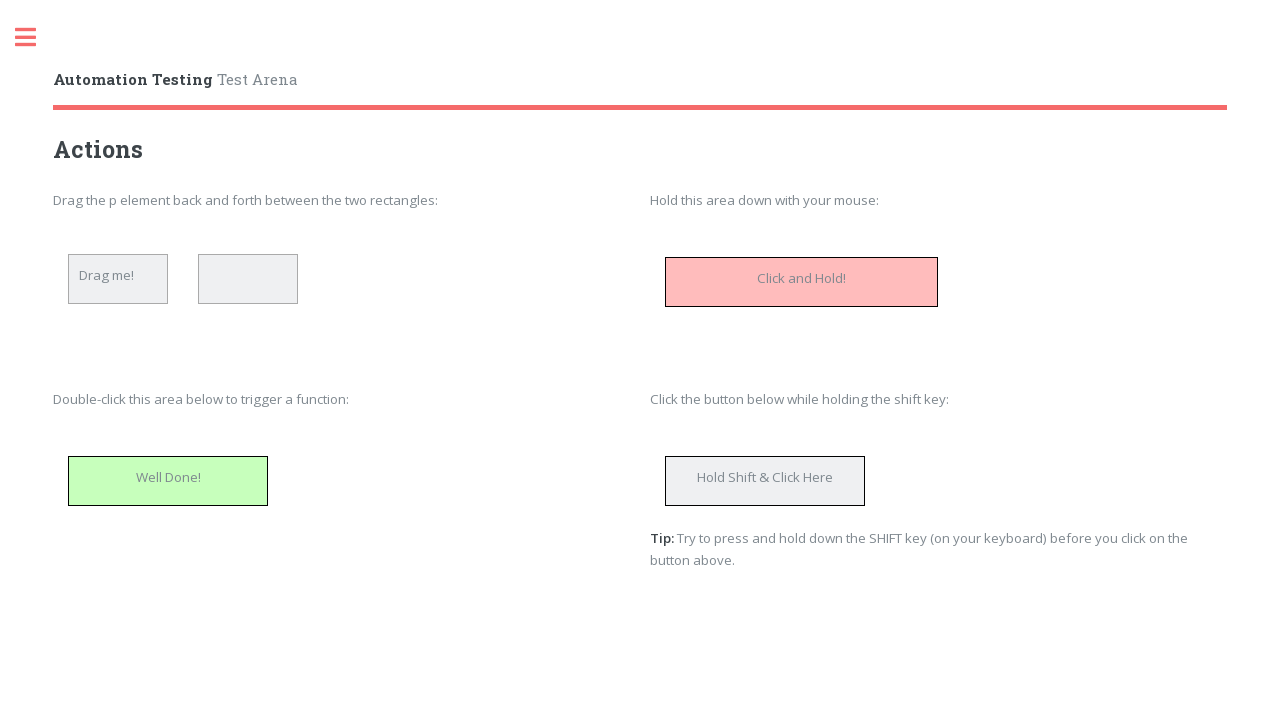

Verified element text changed to 'Well Done!' after double click
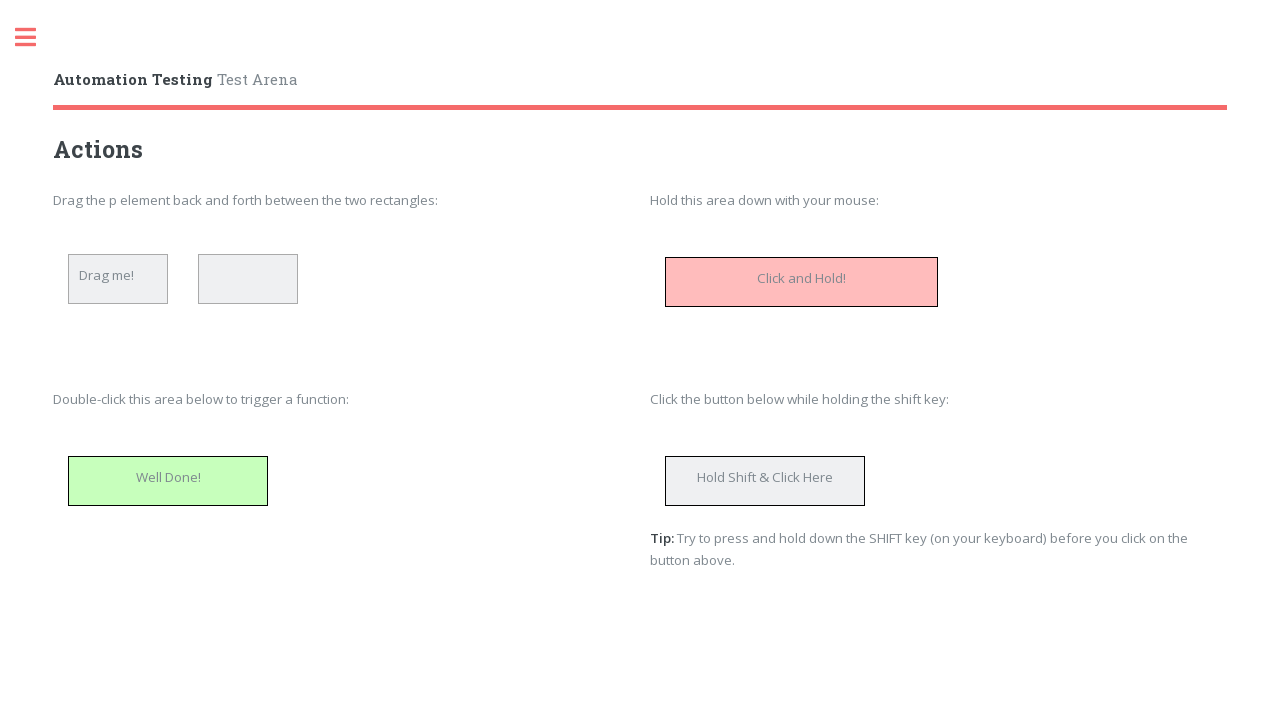

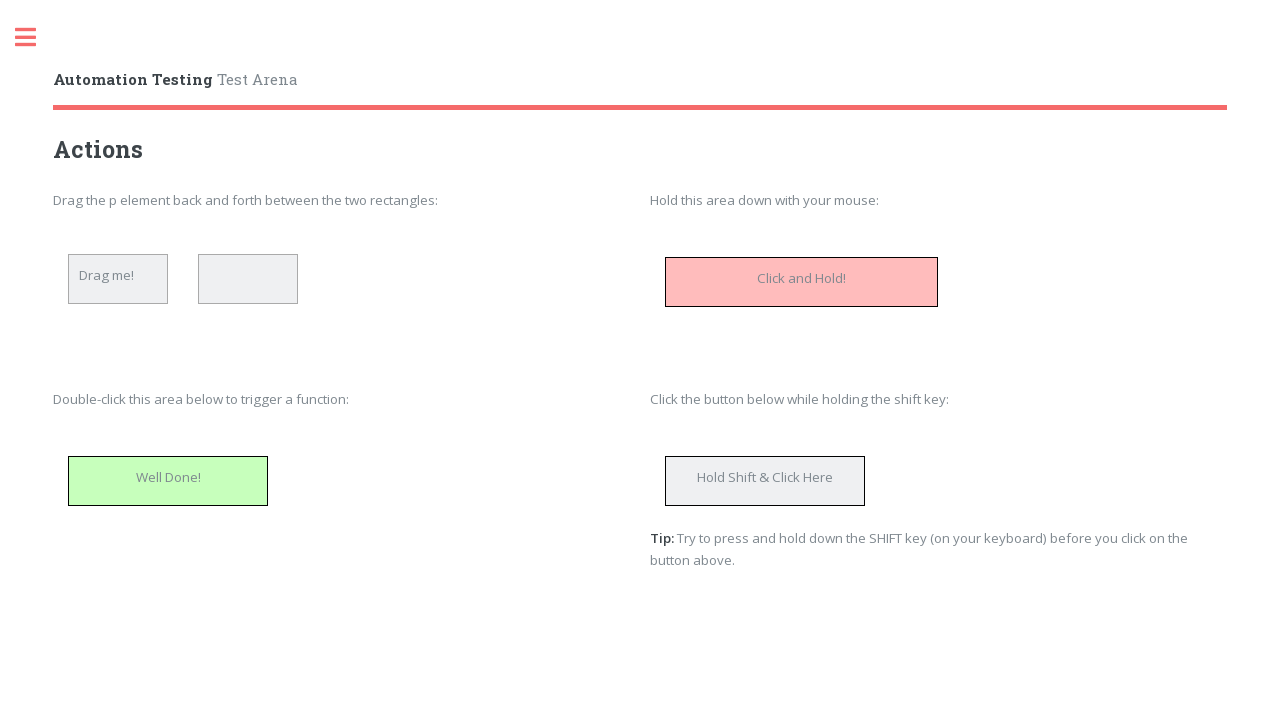